Tests navigation on easycalculation.com by clicking on a link that contains the partial text "Budget" and verifies the page loads successfully.

Starting URL: https://www.easycalculation.com/

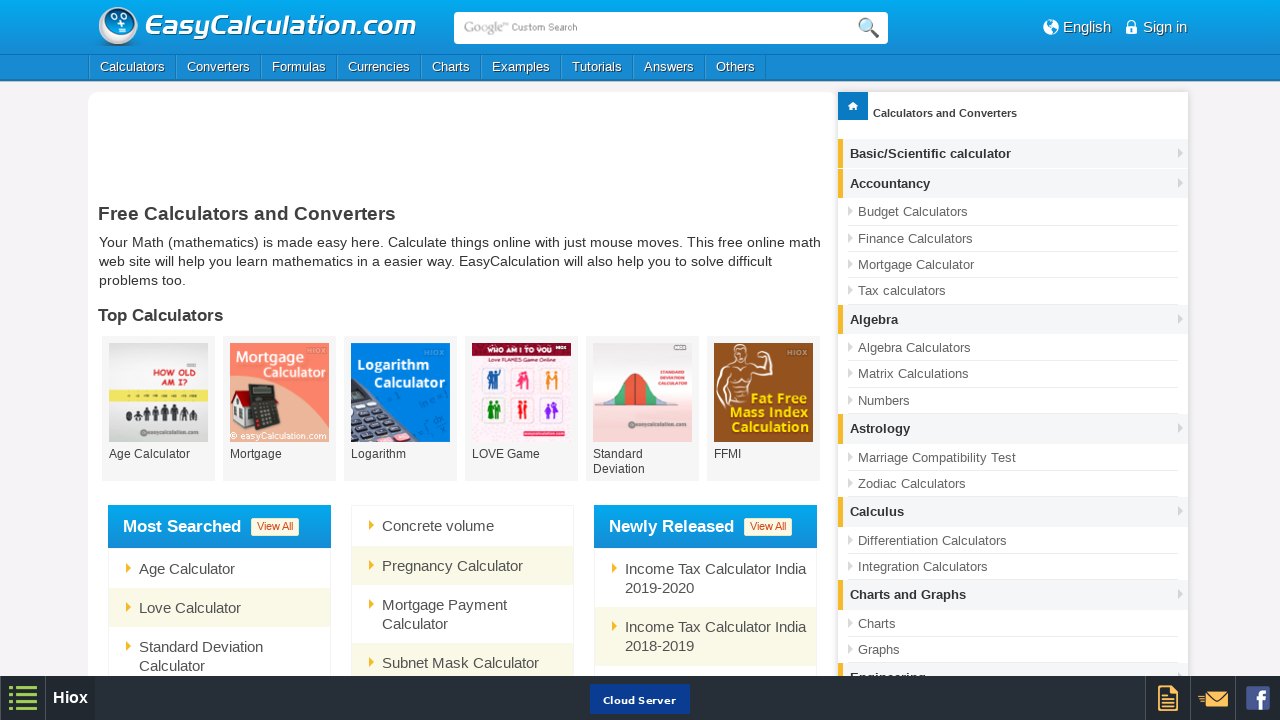

Clicked on link containing partial text 'Budget' at (1012, 212) on a:has-text('Budget')
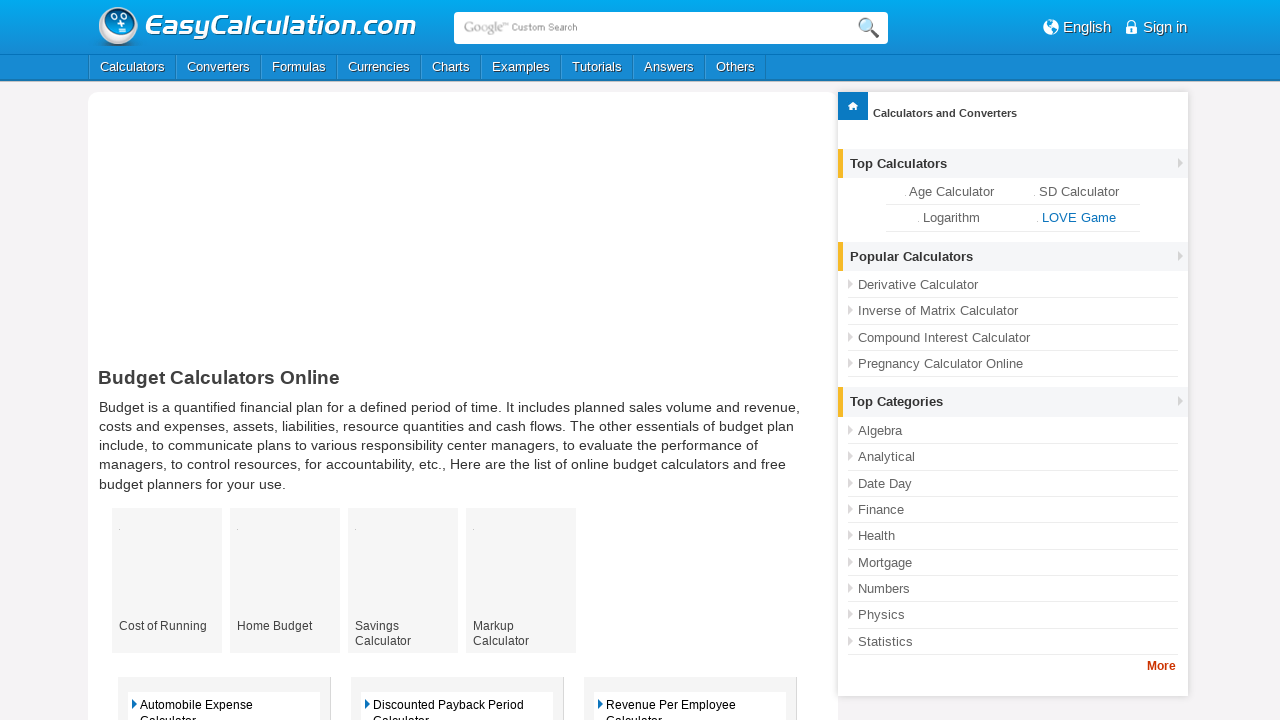

Page navigation completed and DOM content loaded
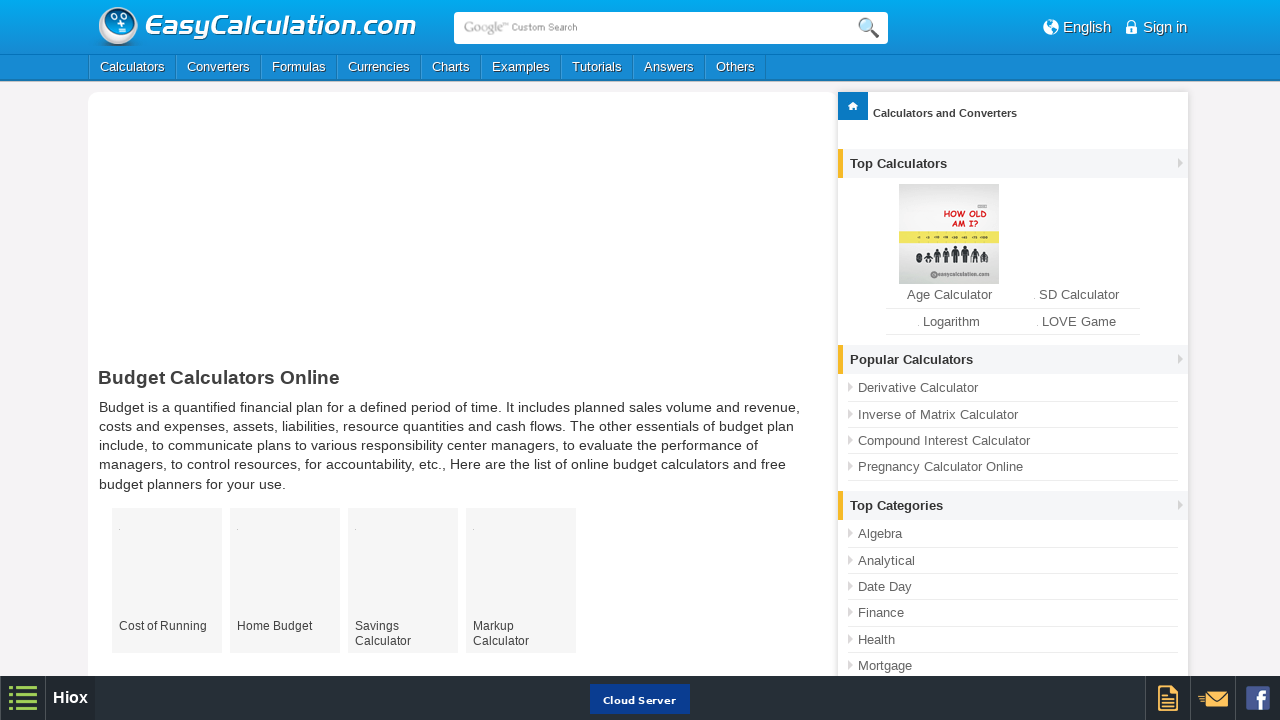

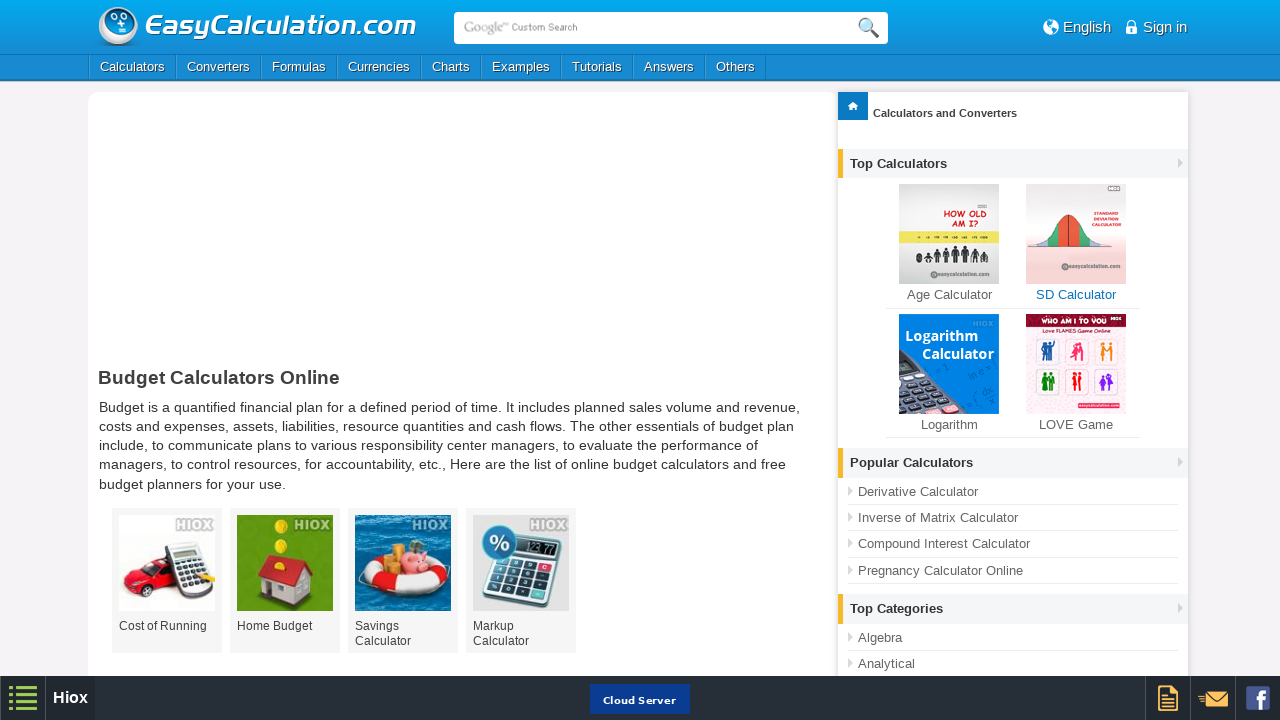